Tests the text-box form on demoqa.com by filling in full name, email, current address, and permanent address fields, then submitting the form and verifying the output displays correctly.

Starting URL: https://demoqa.com/text-box

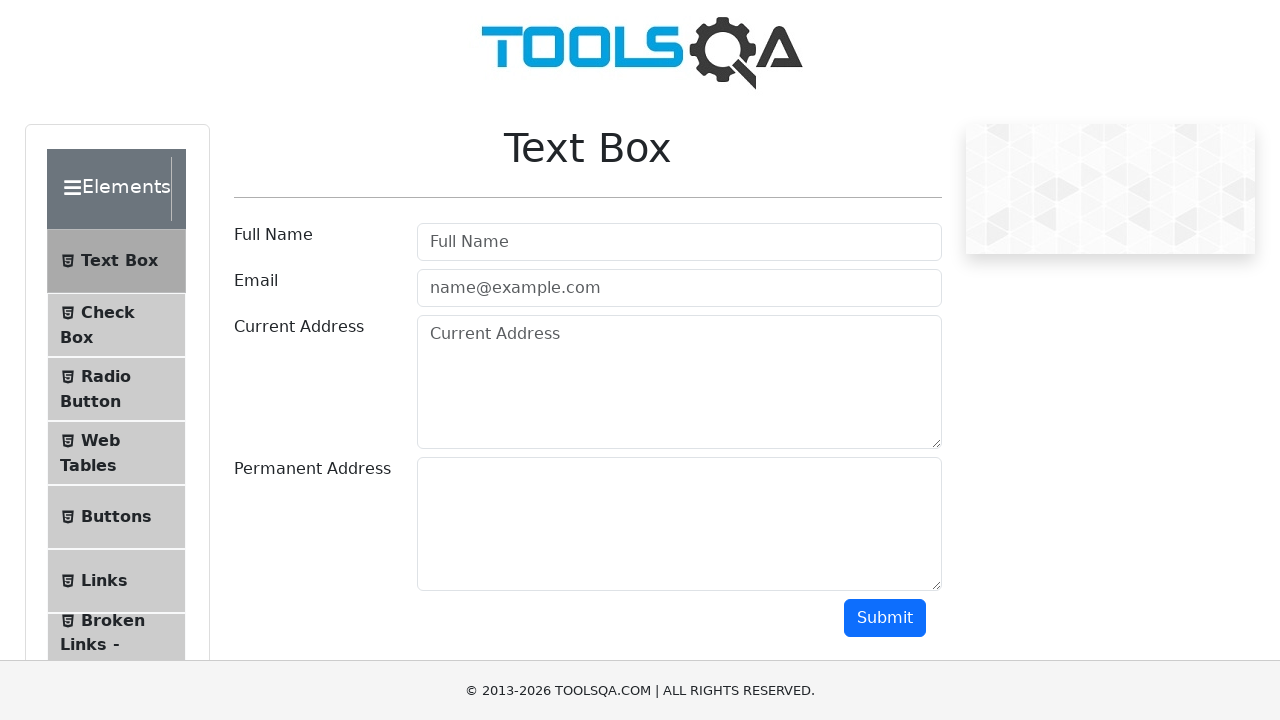

Filled Full Name field with 'ITBootcamp' on #userName
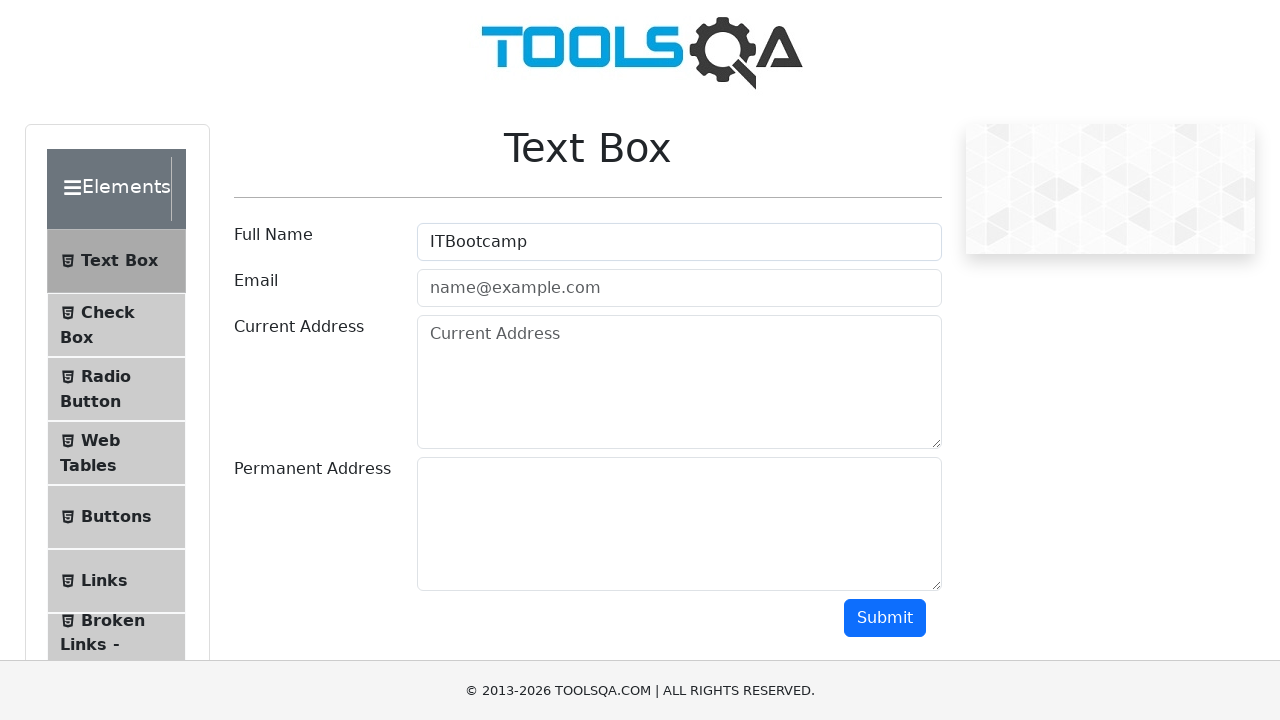

Filled Email field with 'qa@itbootcamp.com' on #userEmail
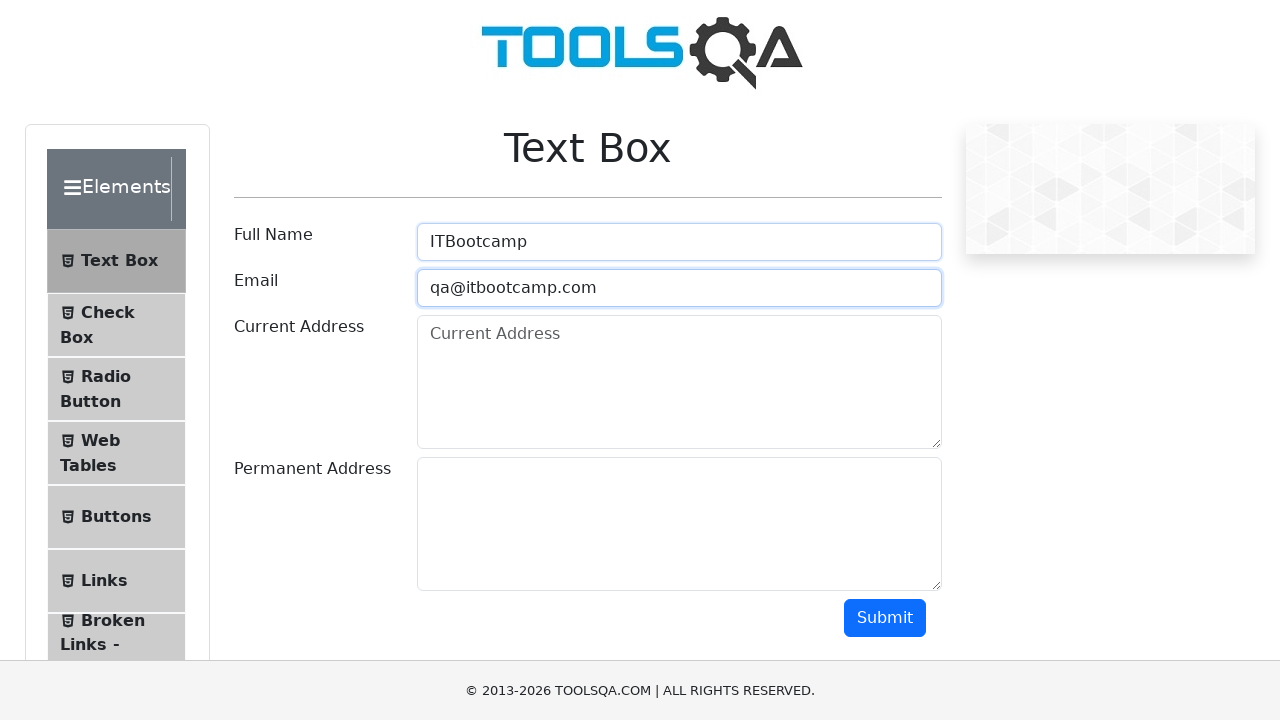

Filled Current Address field with 'online class' on #currentAddress
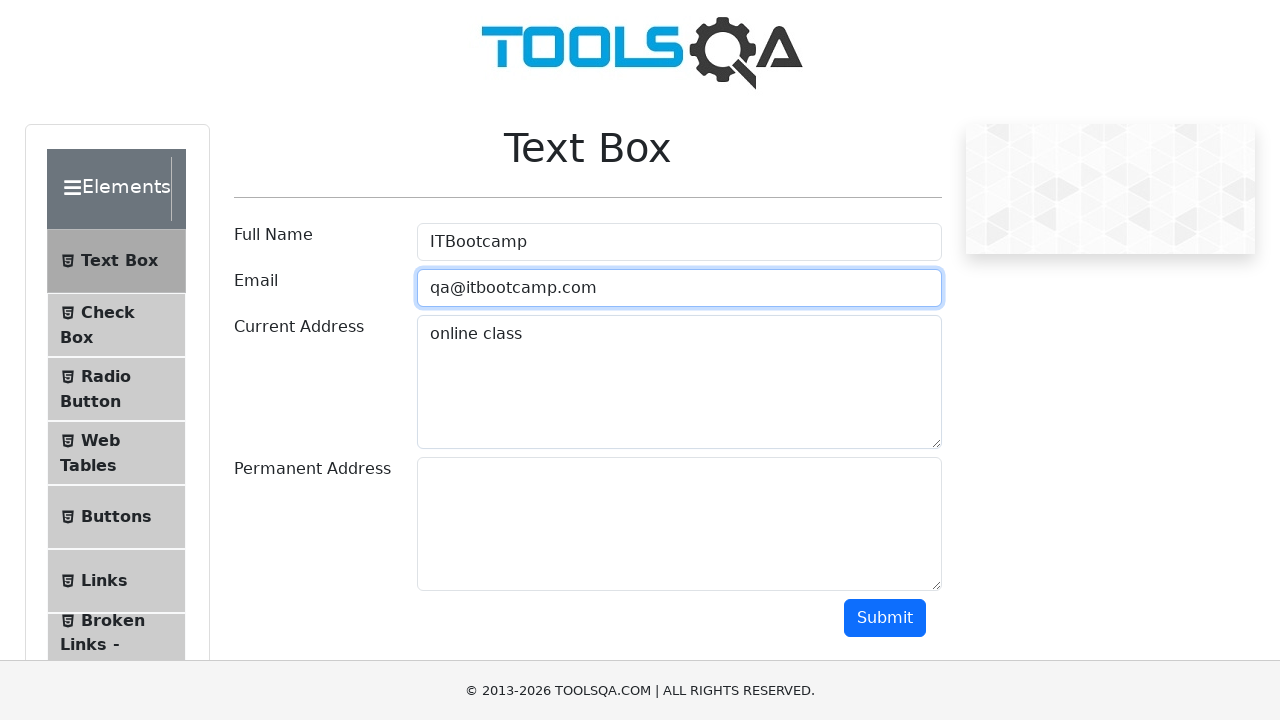

Filled Permanent Address field with 'live class' on #permanentAddress
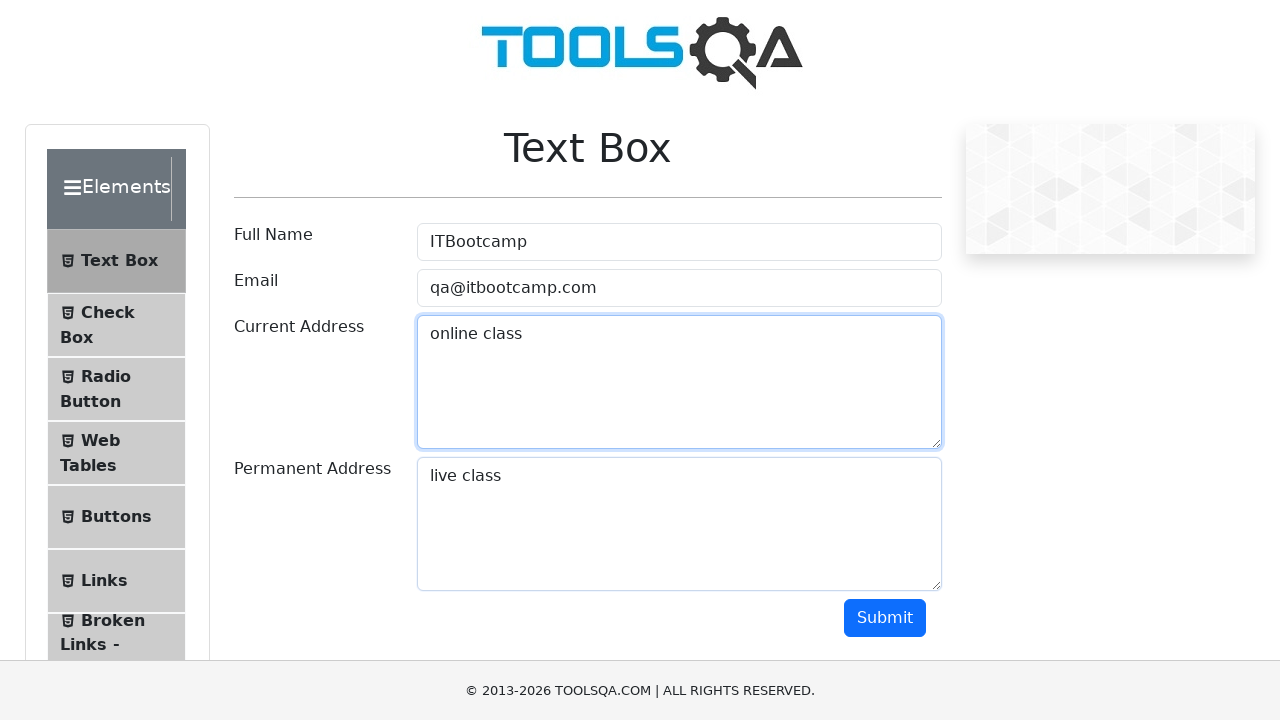

Clicked Submit button to submit the form at (885, 618) on #submit
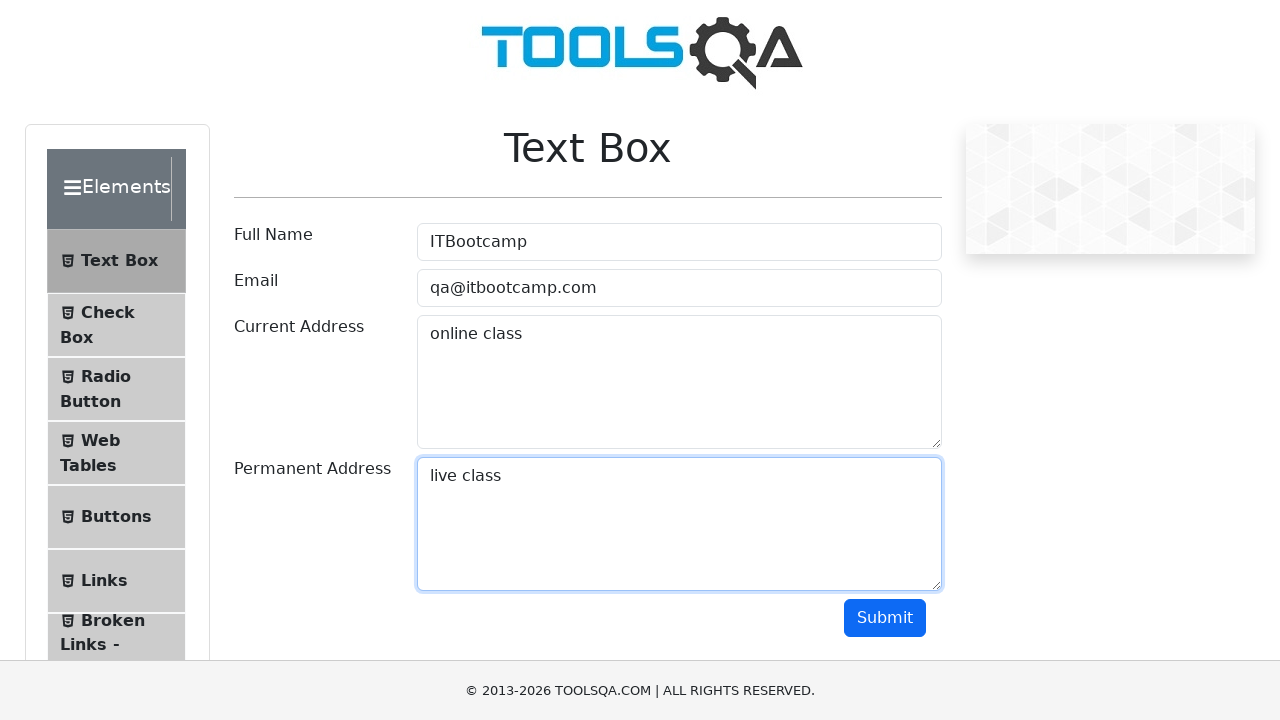

Output section appeared after form submission
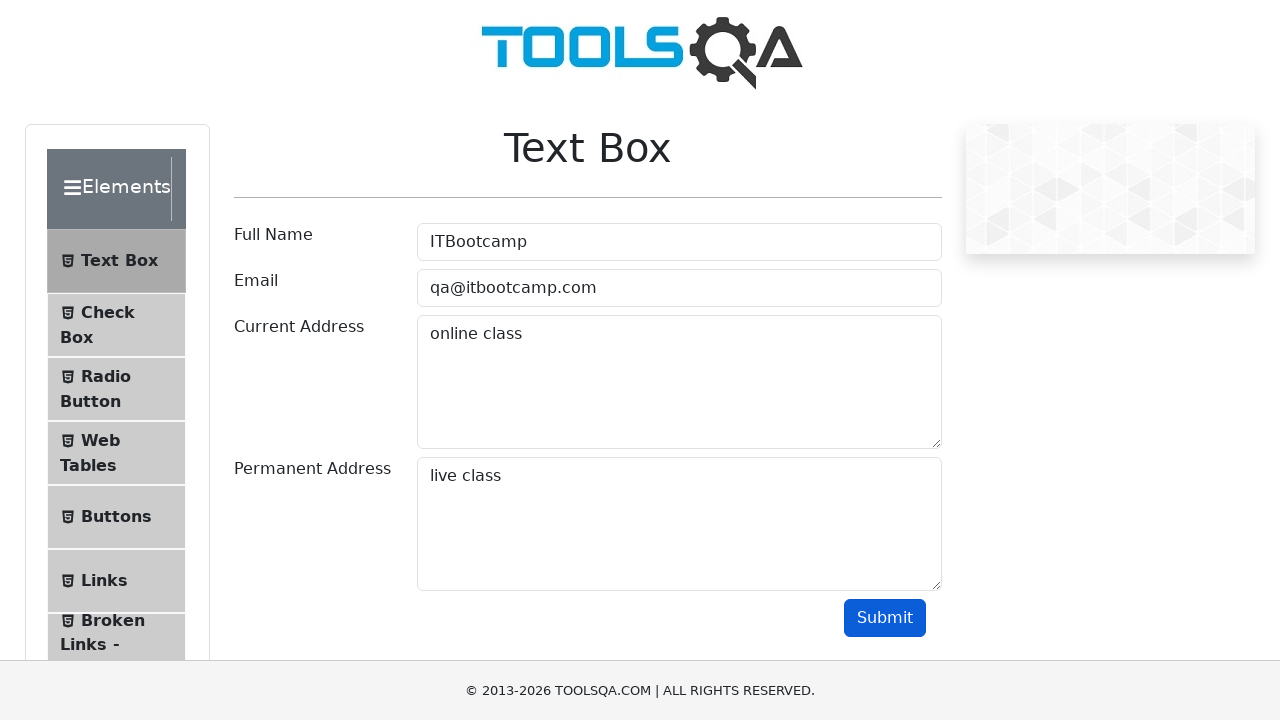

Name output field is visible in the output section
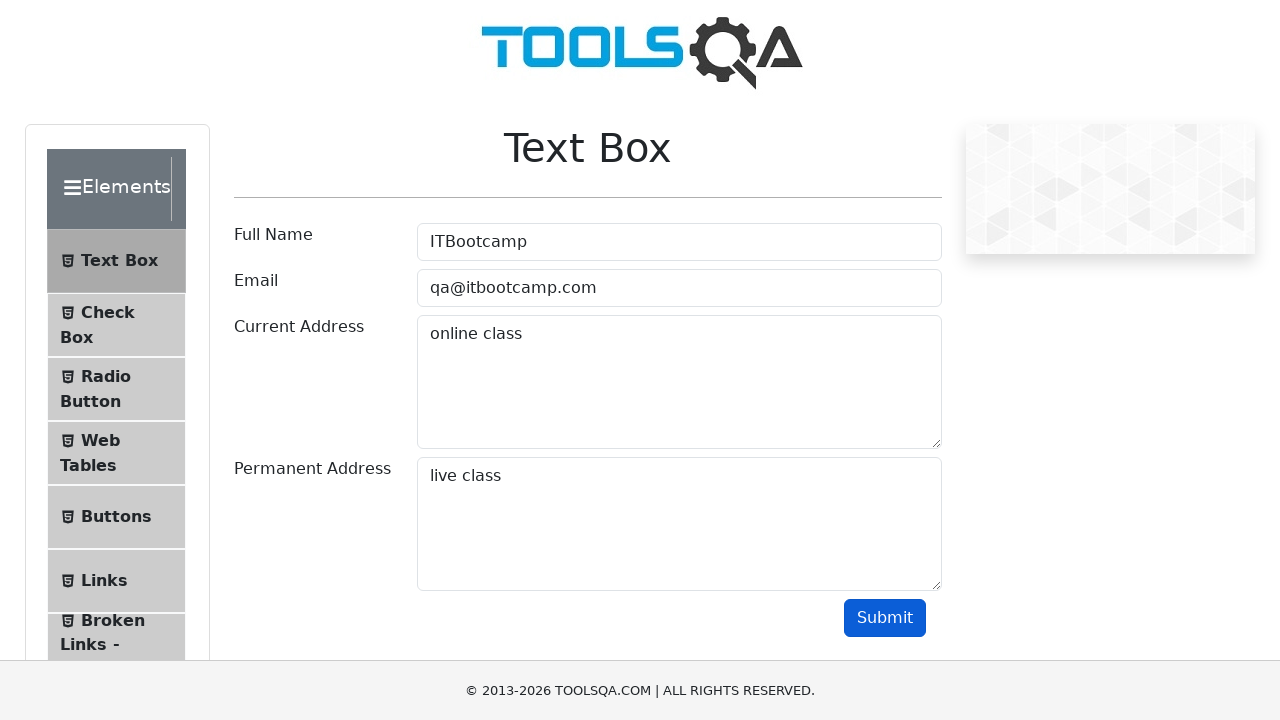

Email output field is visible in the output section
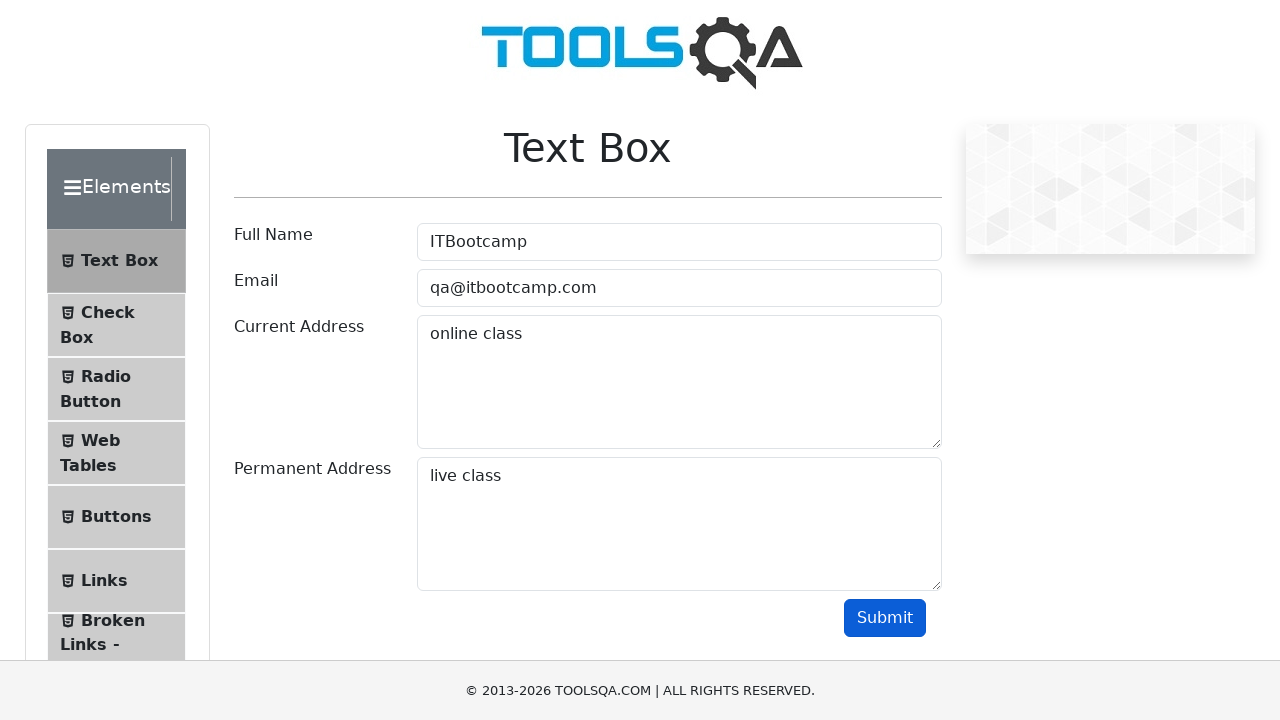

Current Address output field is visible in the output section
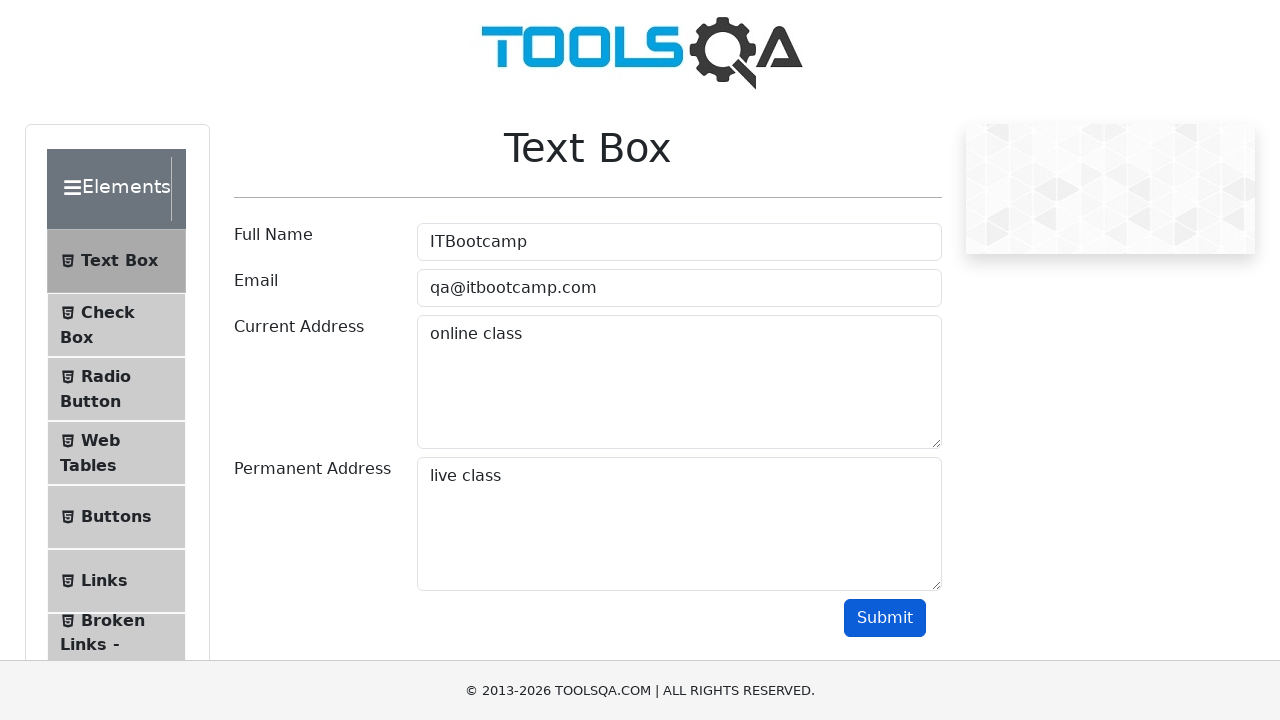

Permanent Address output field is visible in the output section
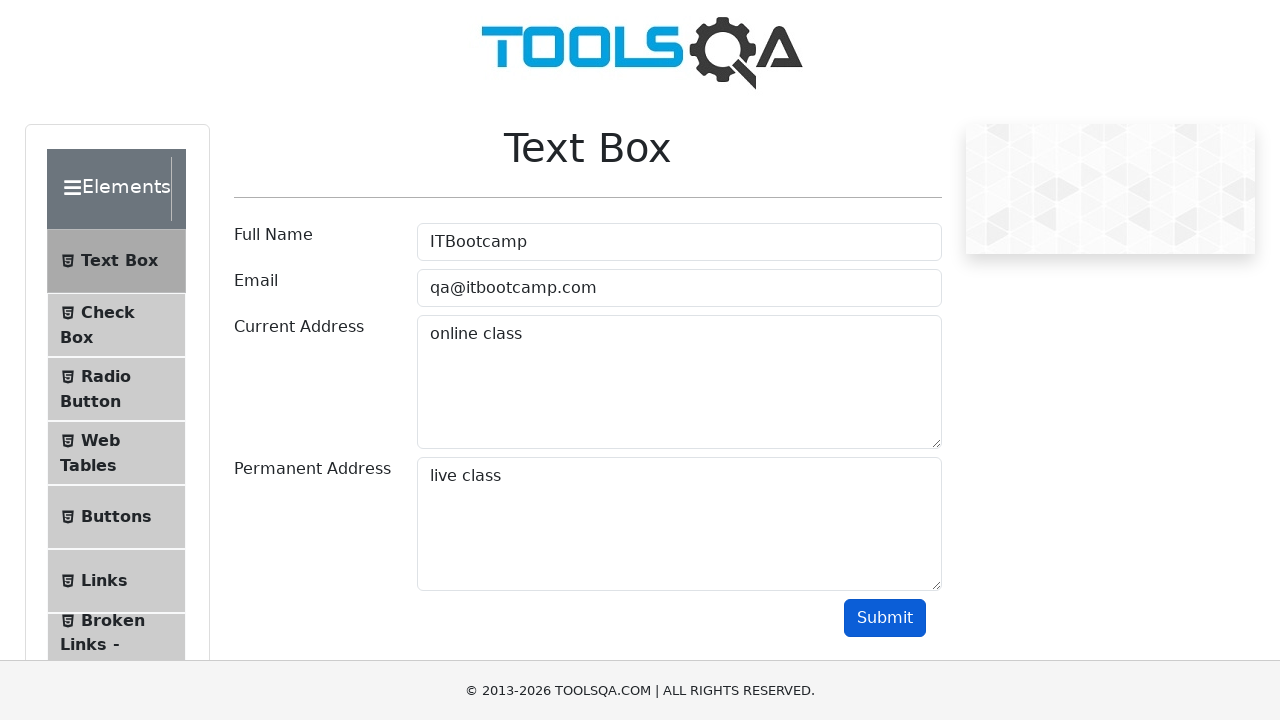

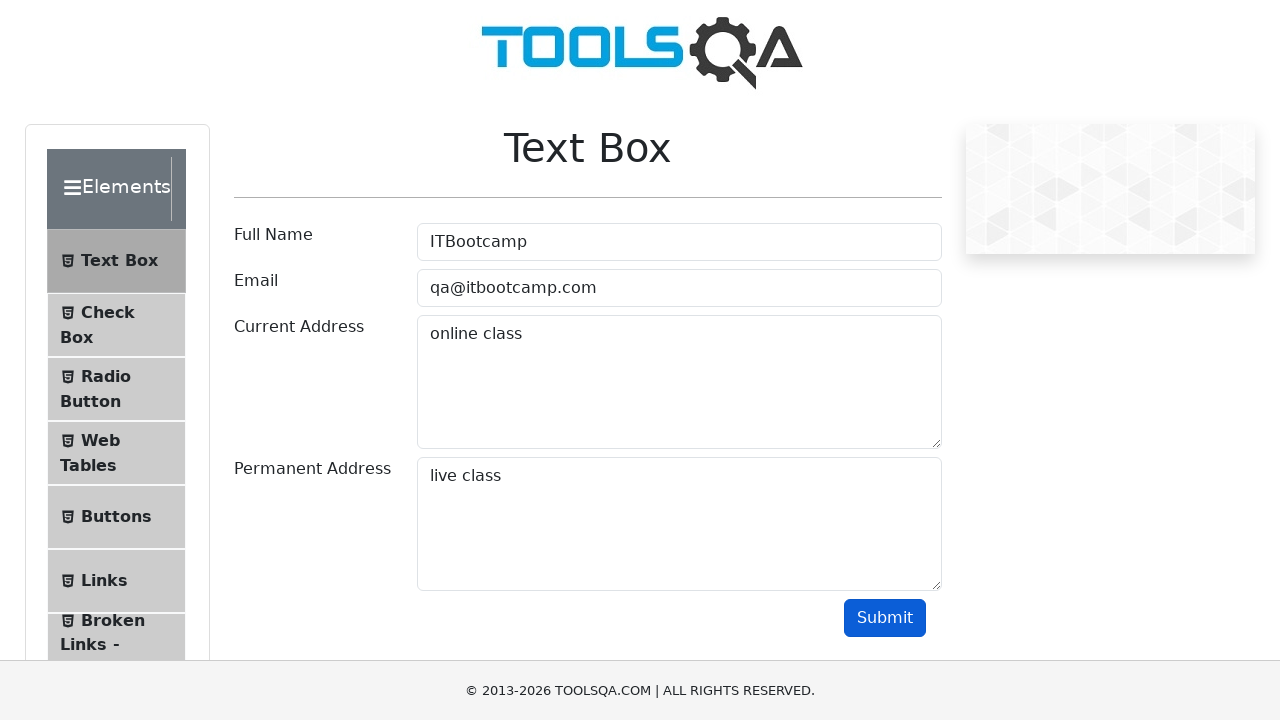